Tests the callback button functionality by navigating to the website and clicking on the callback button in the header

Starting URL: https://capstroy.kg/

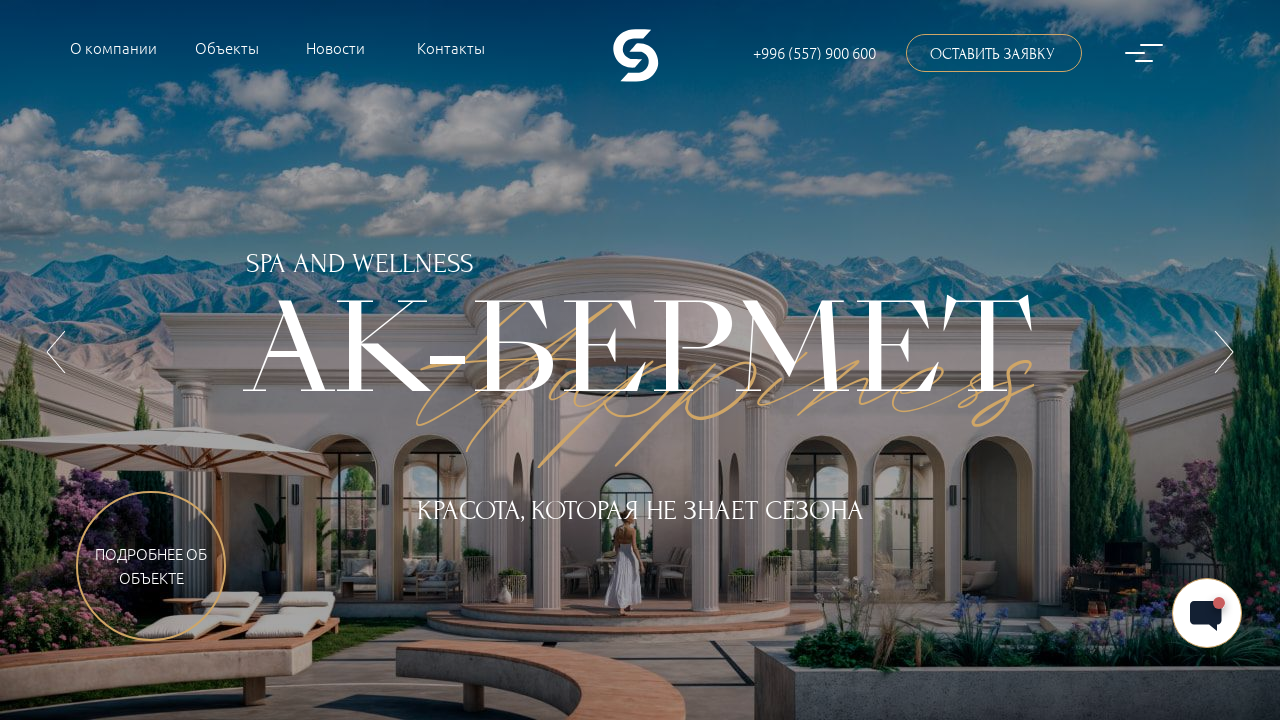

Navigated to https://capstroy.kg/
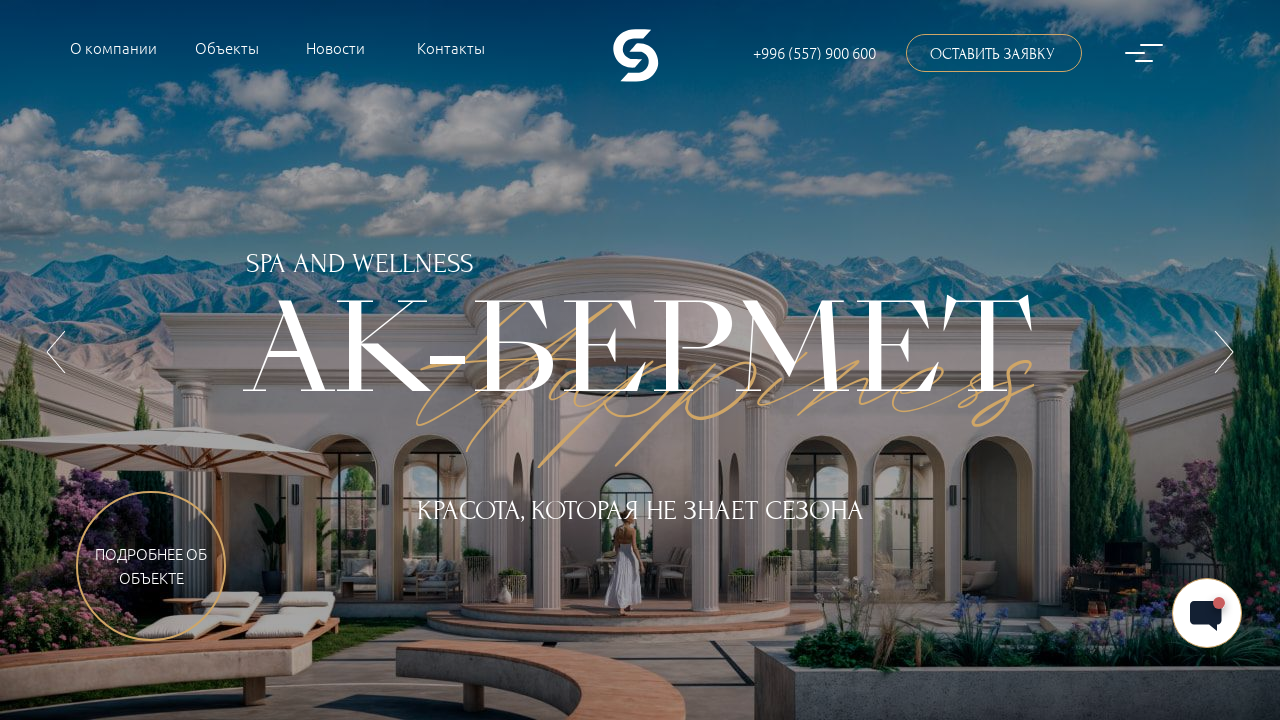

Clicked on the callback button in the header at (994, 53) on .callback-head.d-lg-flex.d-none.nav-hover
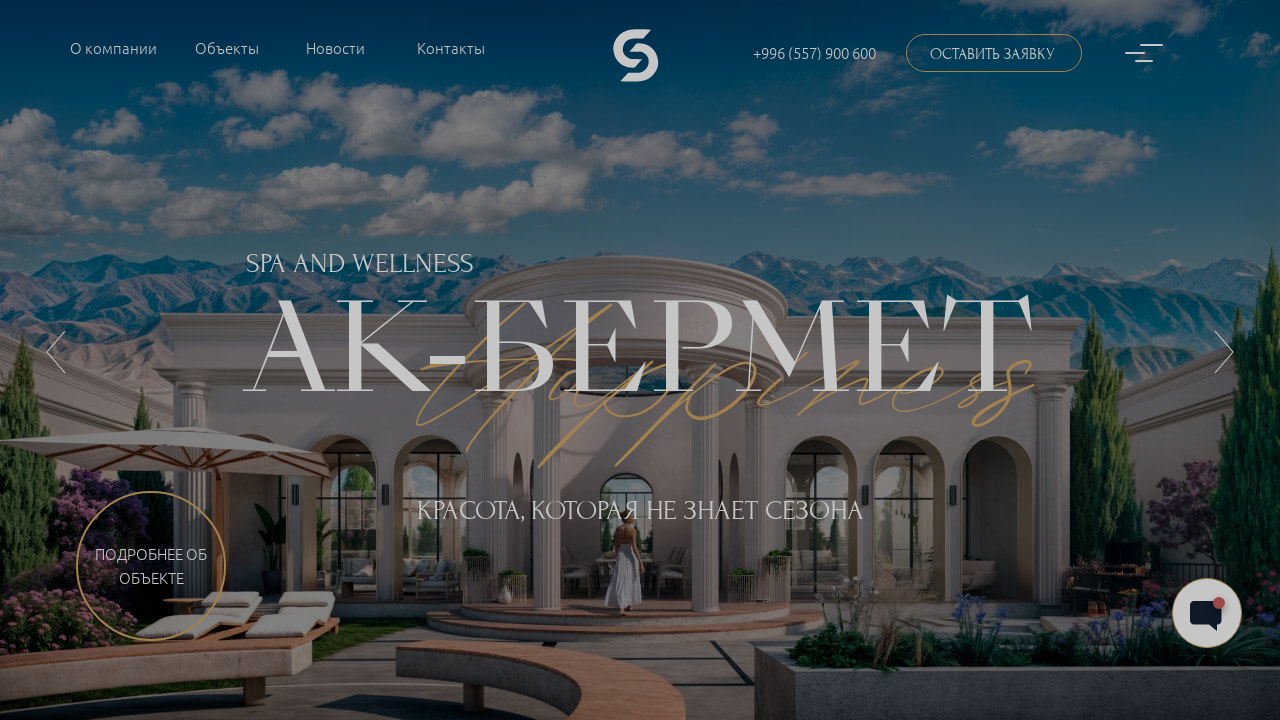

Waited 1 second for modal or form to appear
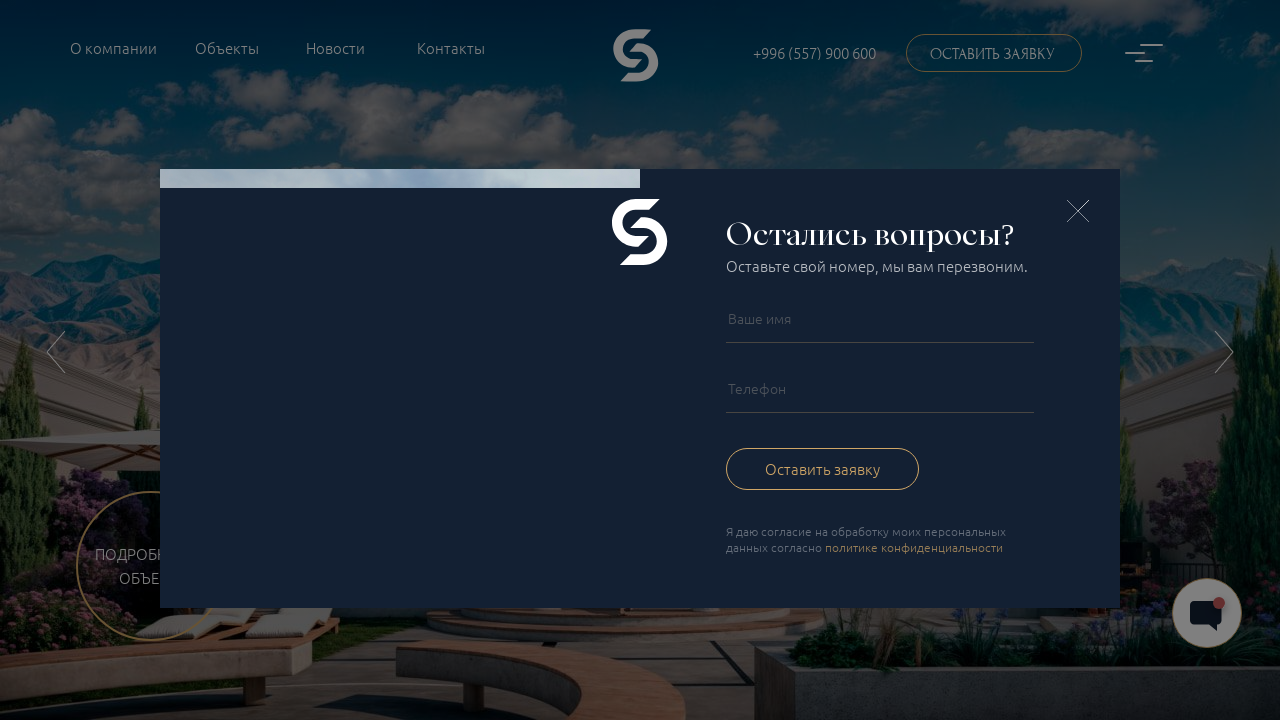

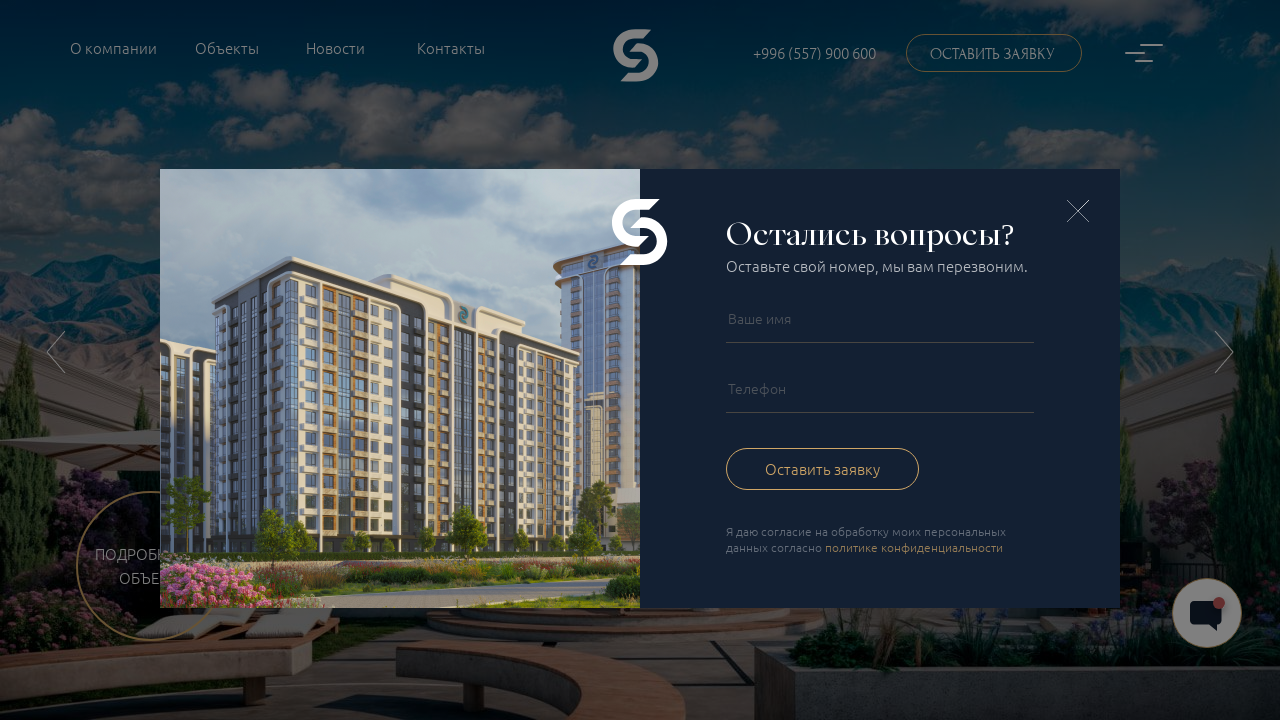